Tests a registration form by filling in required fields (name, family name, email) and submitting, then verifies successful registration message is displayed

Starting URL: http://suninjuly.github.io/registration1.html

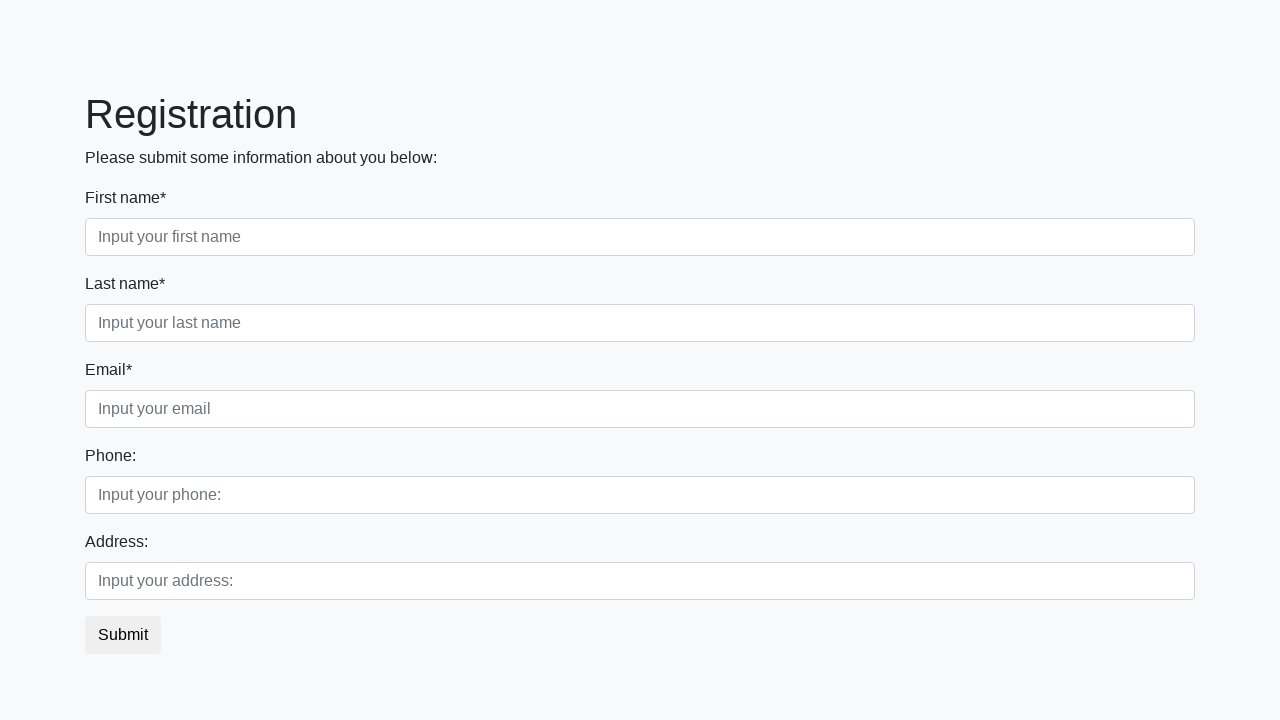

Filled first name field with 'TestUser' on .first_block .form-control.first
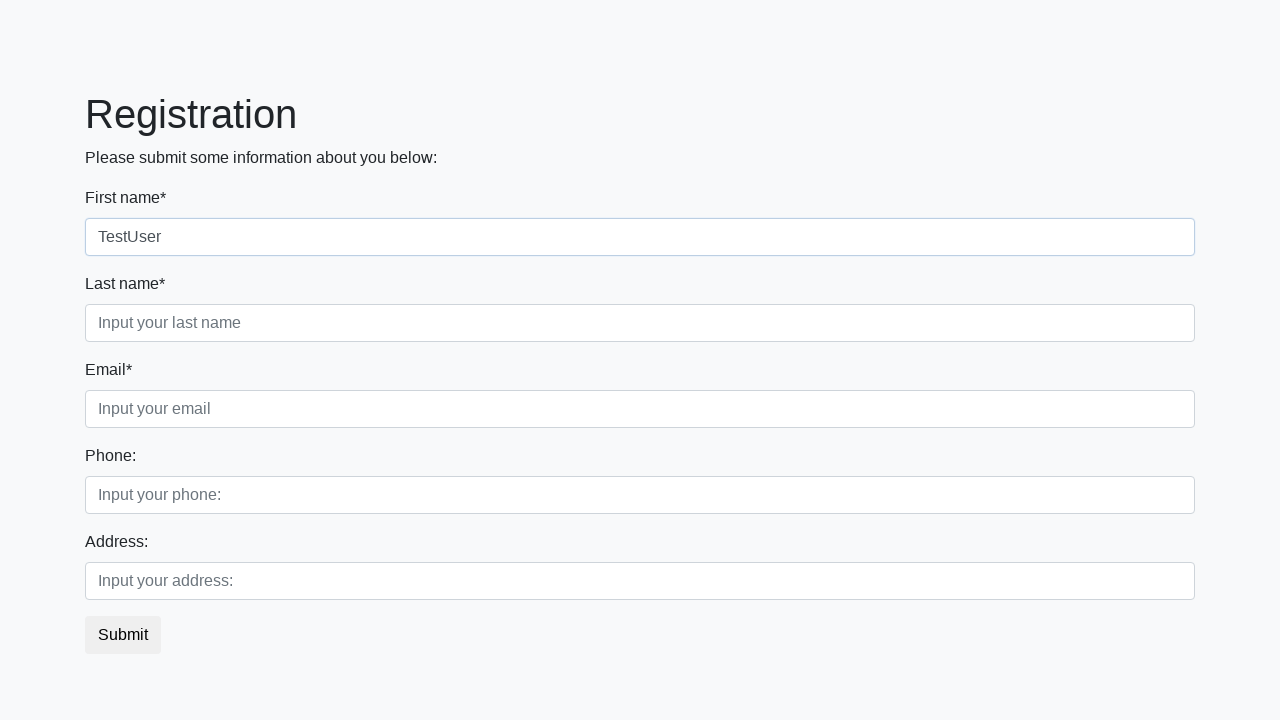

Filled family name field with 'TestFamily' on .first_block .form-control.second
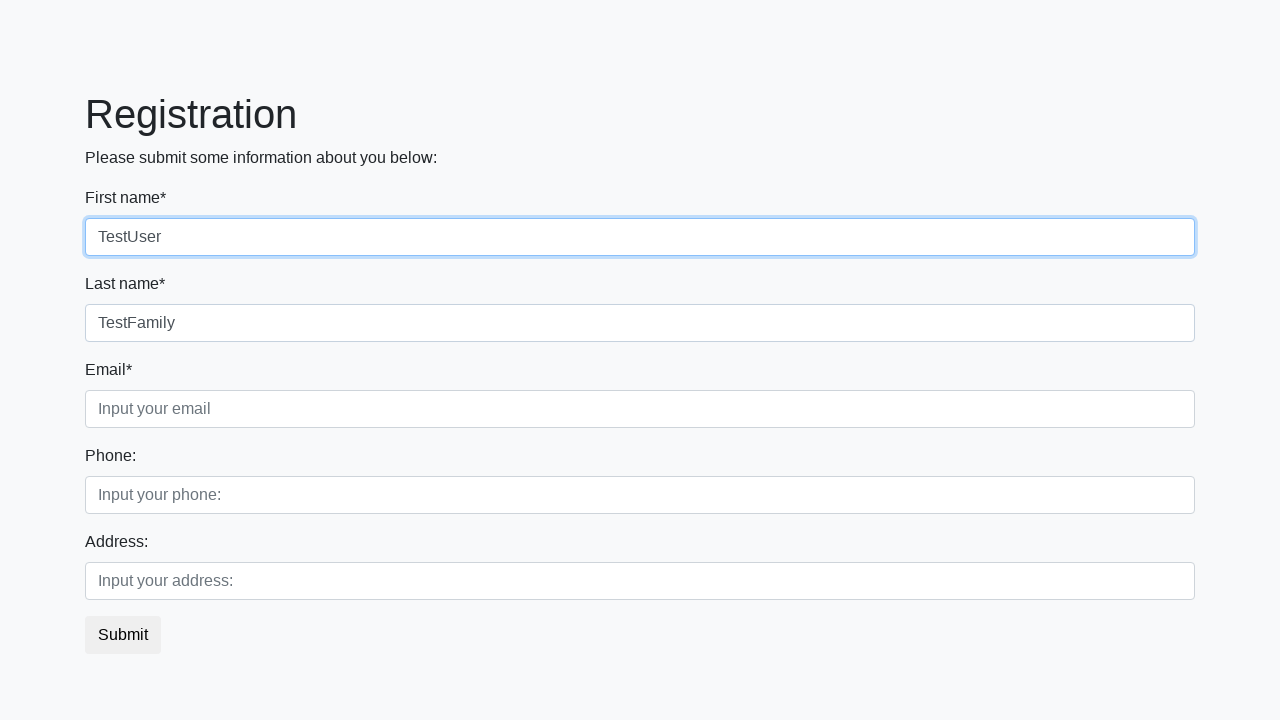

Filled email field with 'testuser@example.com' on .first_block .form-control.third
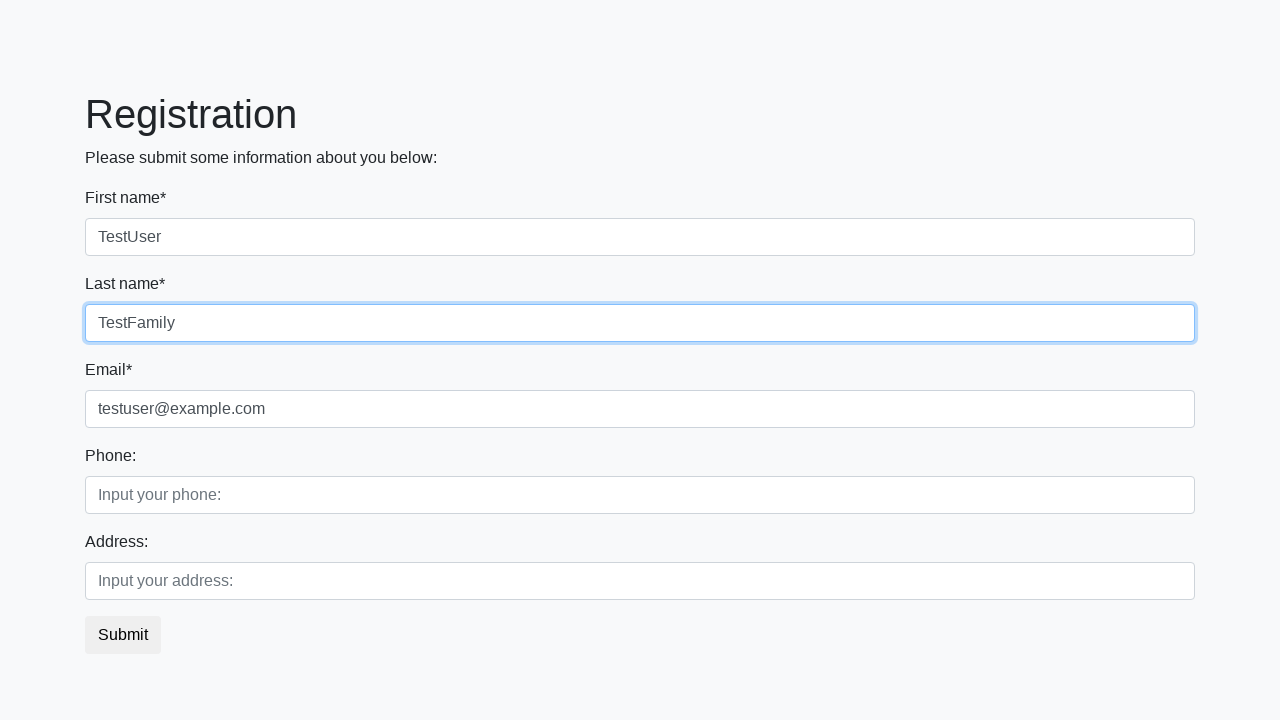

Clicked submit button to register at (123, 635) on button.btn
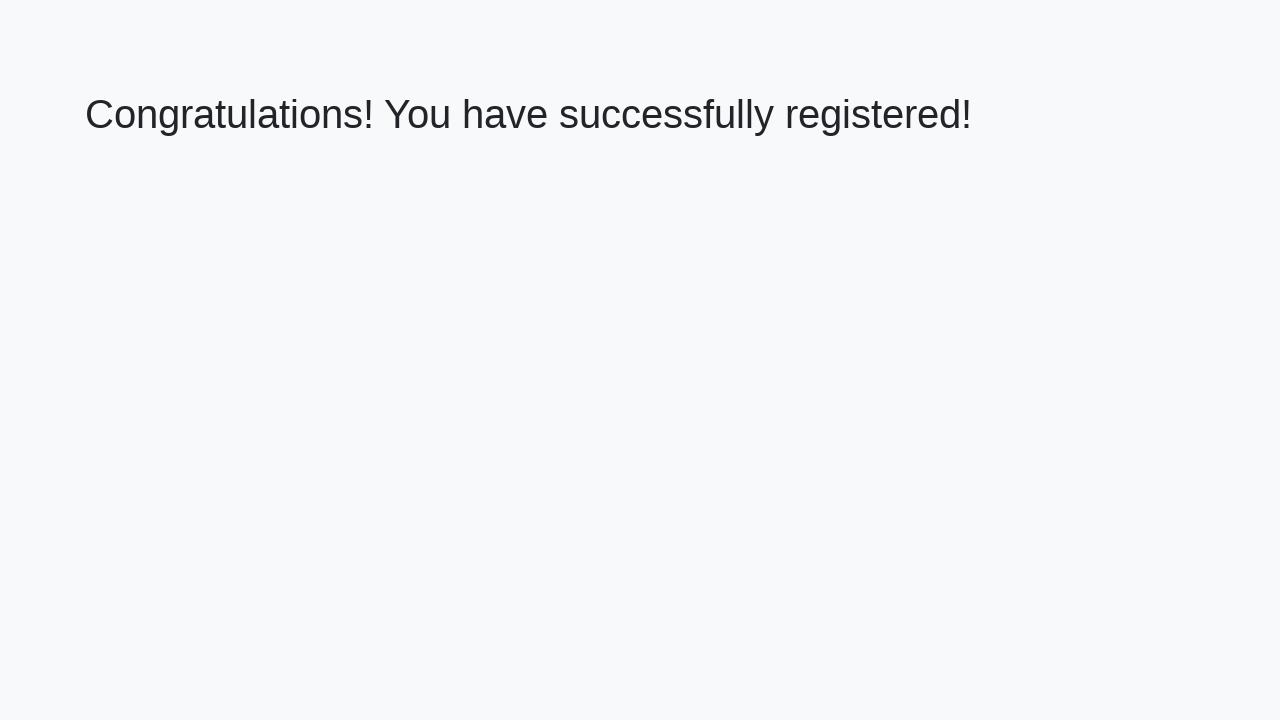

Success message header loaded
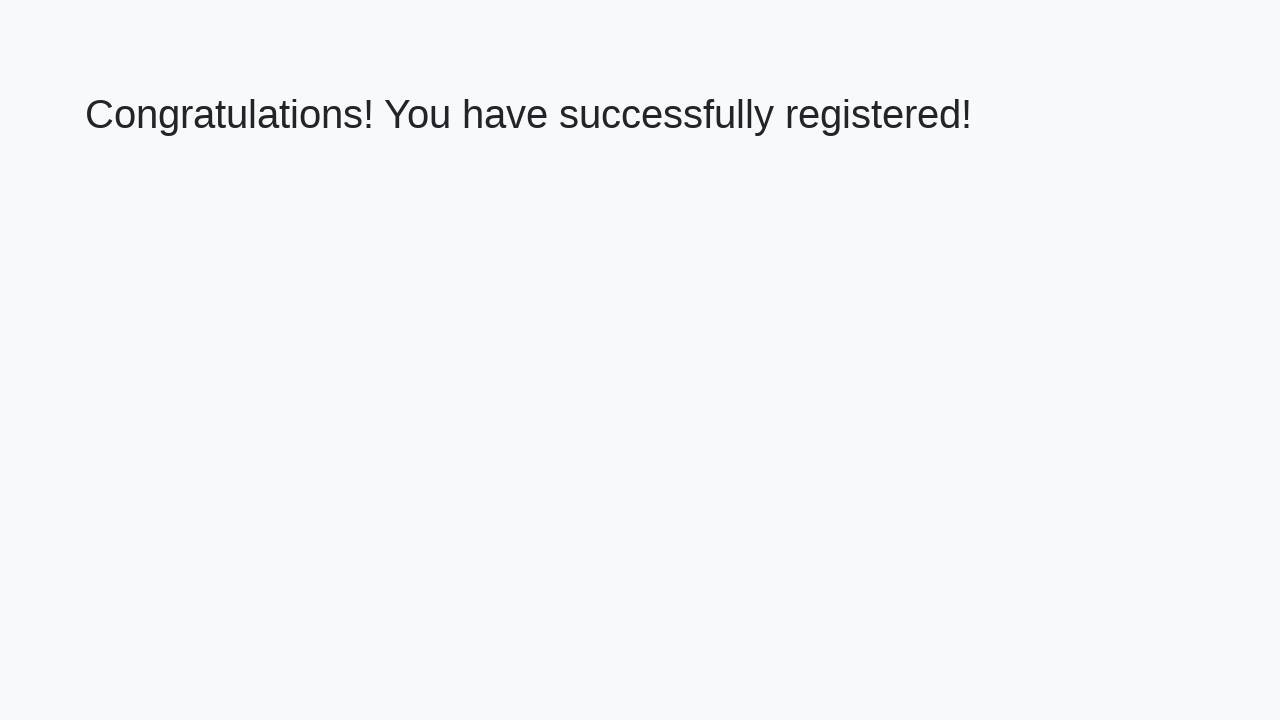

Retrieved welcome message text
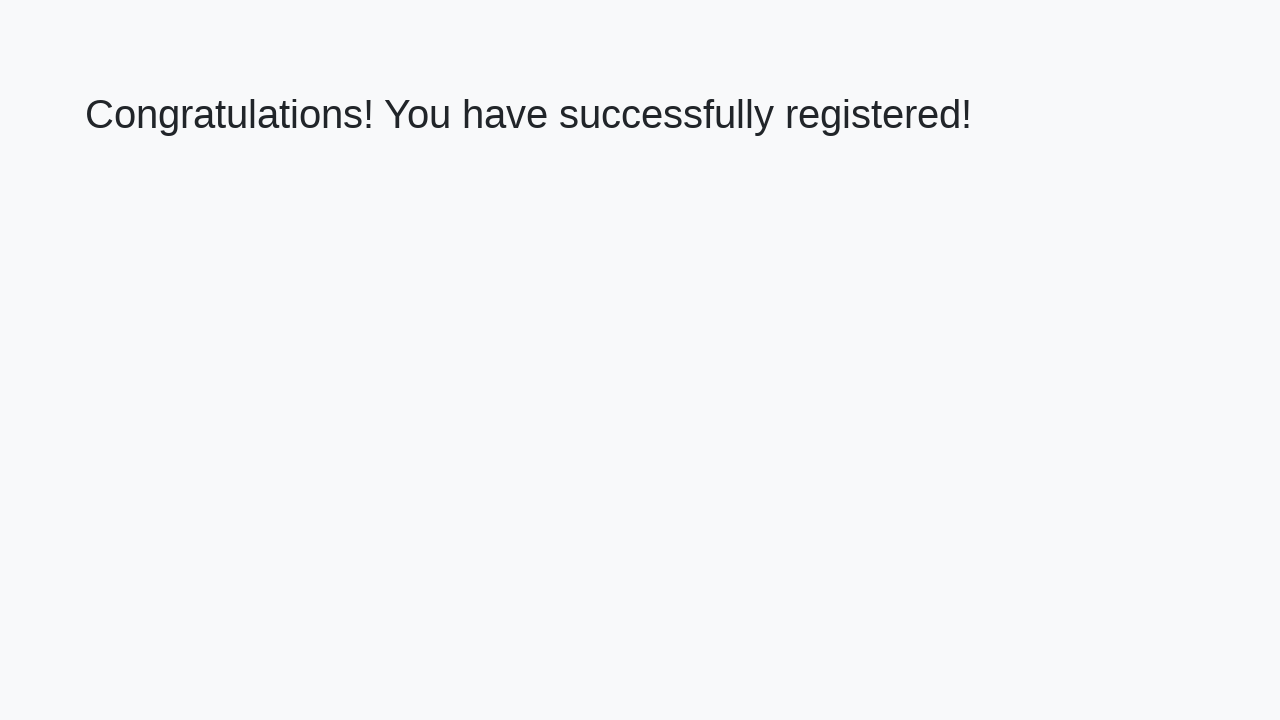

Verified successful registration message: 'Congratulations! You have successfully registered!'
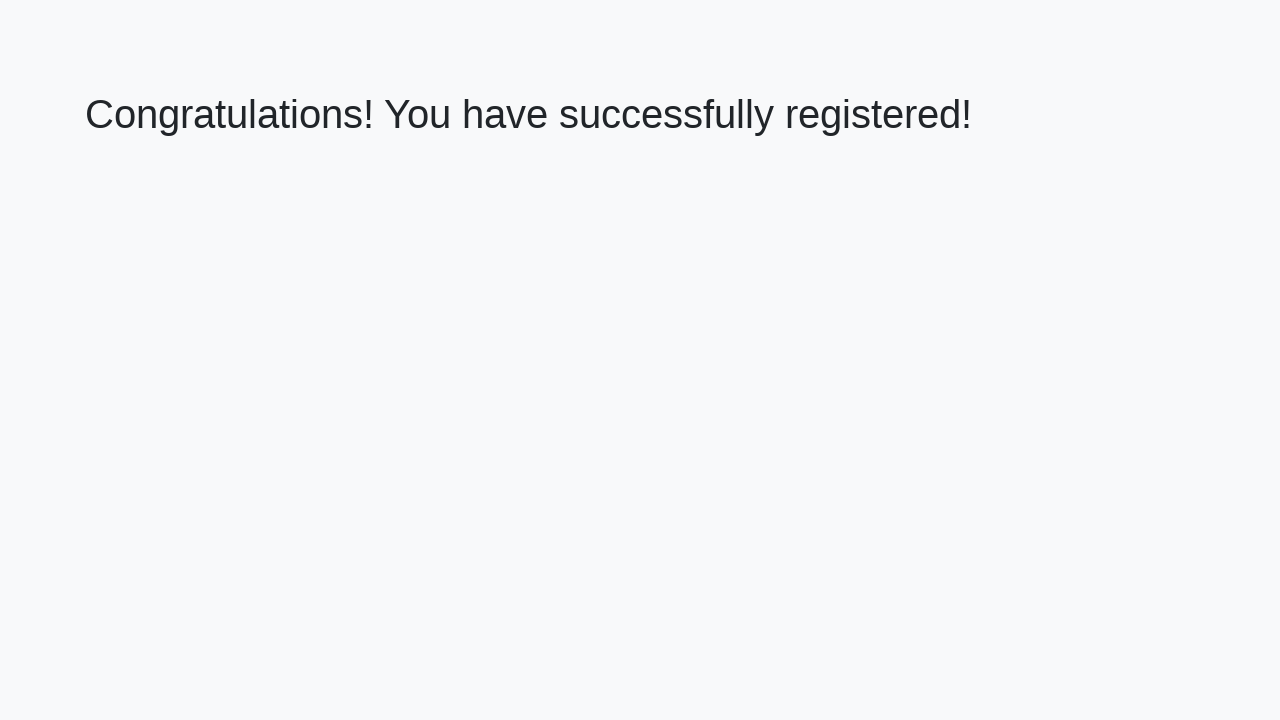

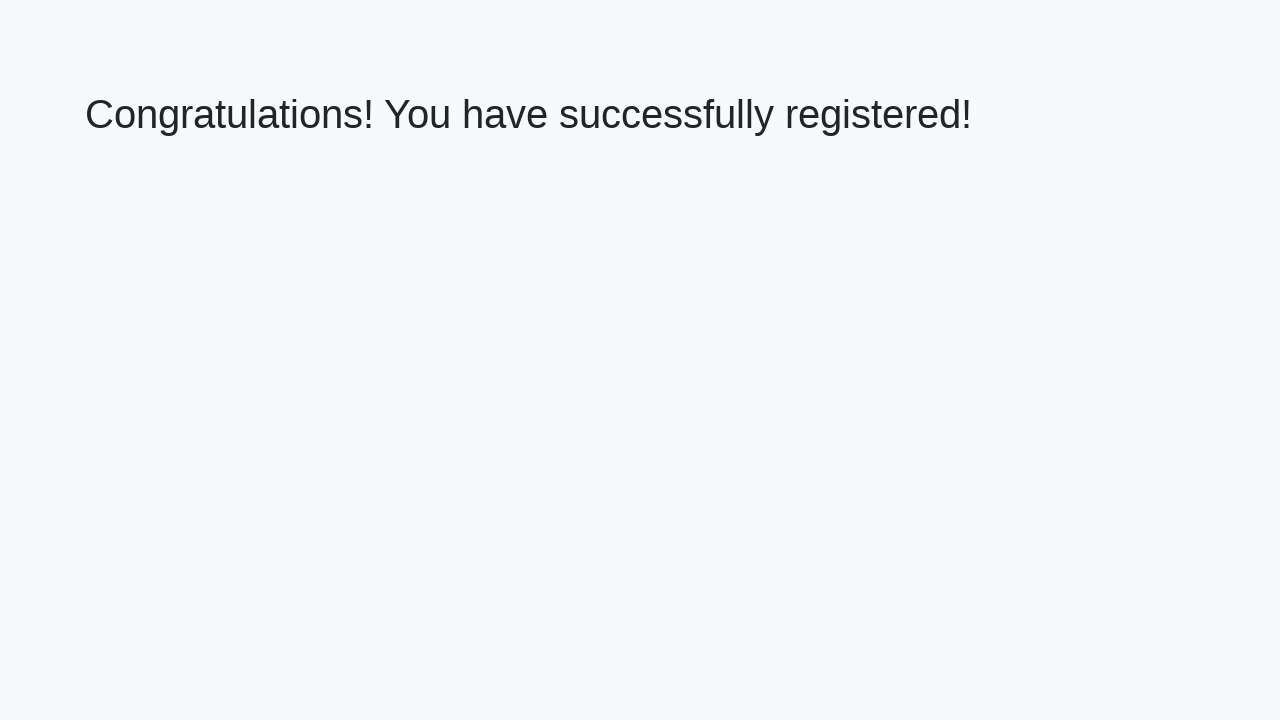